Tests hovering over the Music menu item in a jQuery UI menu demo

Starting URL: https://jqueryui.com/menu/

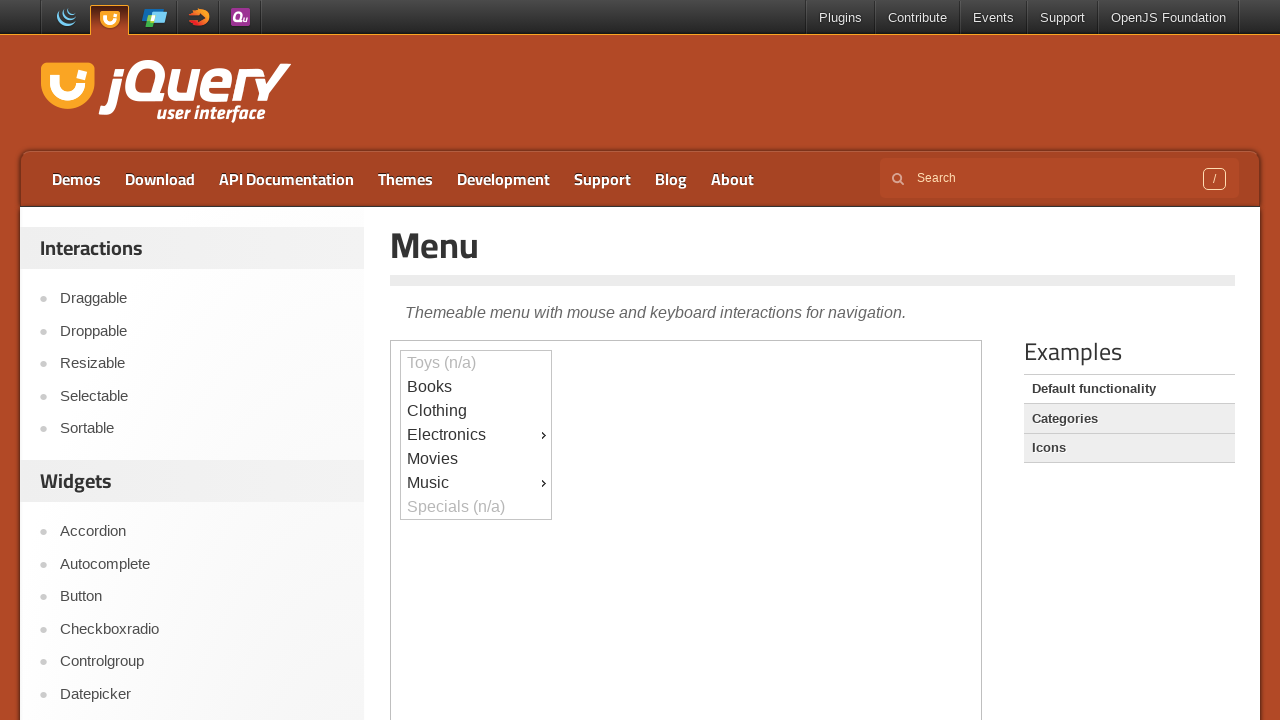

Located the first iframe containing the jQuery UI menu demo
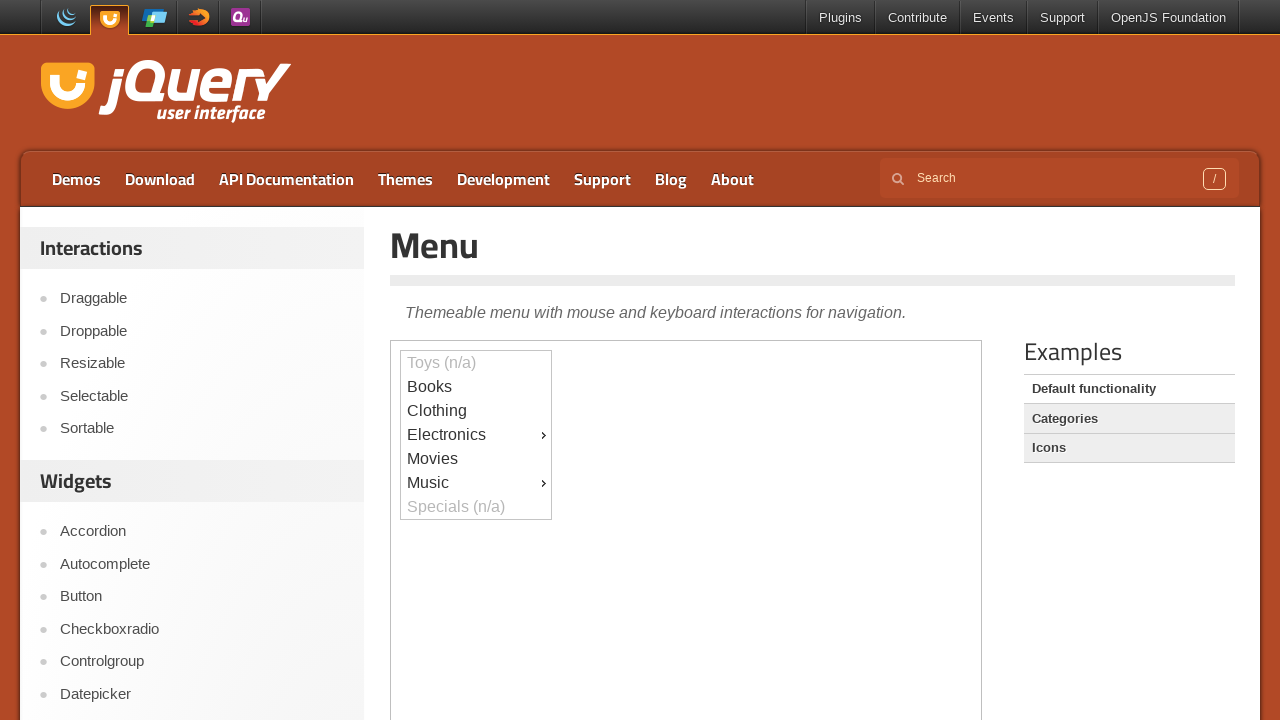

Hovered over the Music menu item at (476, 483) on iframe >> nth=0 >> internal:control=enter-frame >> div#ui-id-9
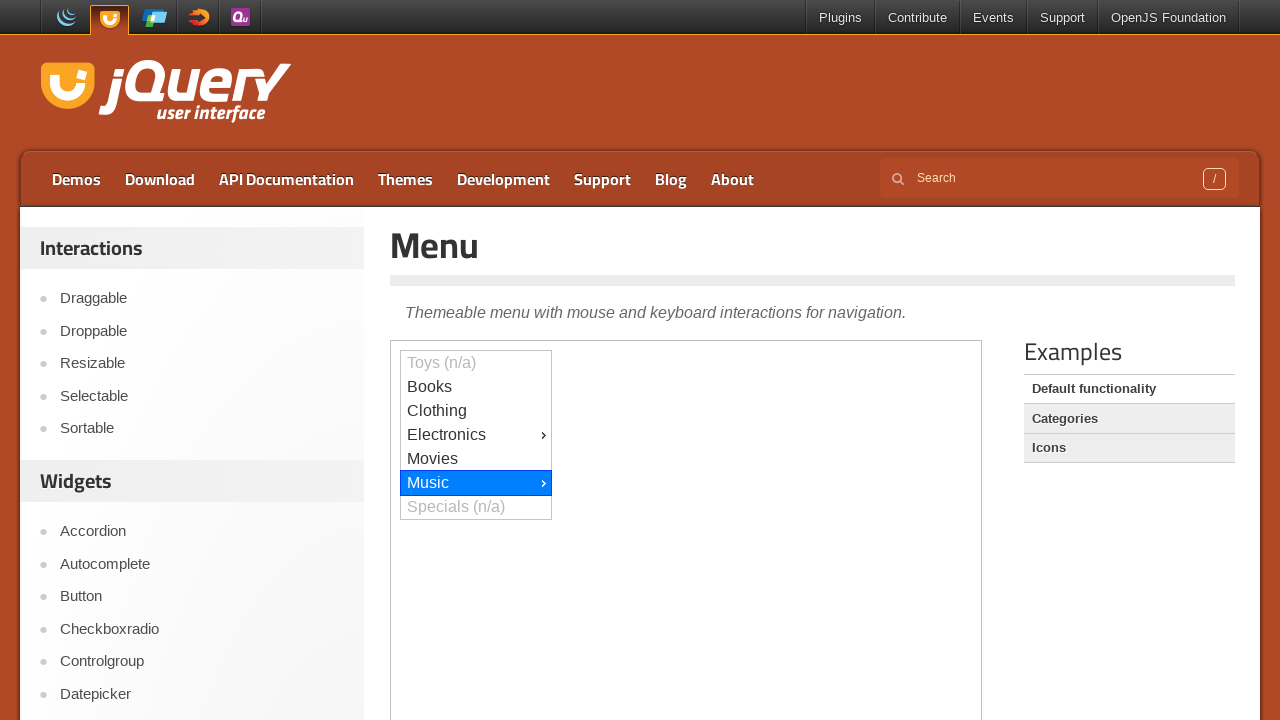

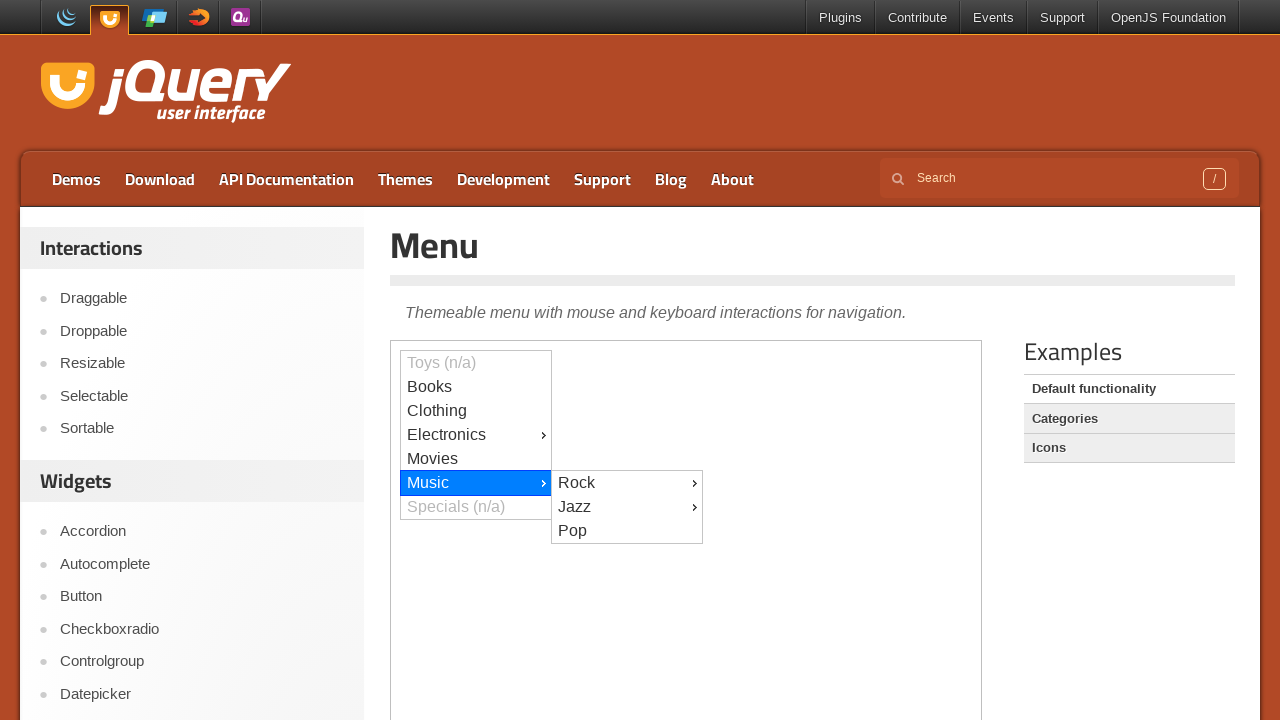